Tests double-click functionality on W3Schools example page by entering text in first field, double-clicking copy button, and verifying text is copied to second field

Starting URL: https://www.w3schools.com/tags/tryit.asp?filename=tryhtml5_ev_ondblclick3

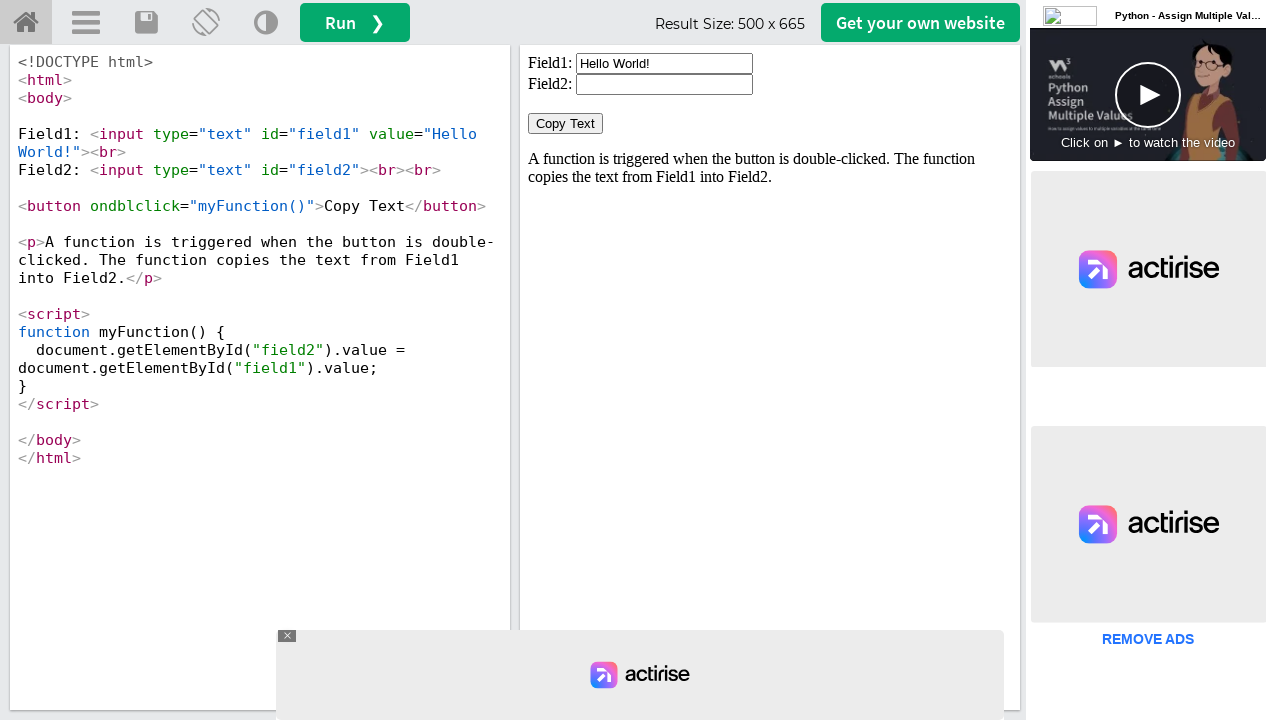

Located iframe containing the double-click demo
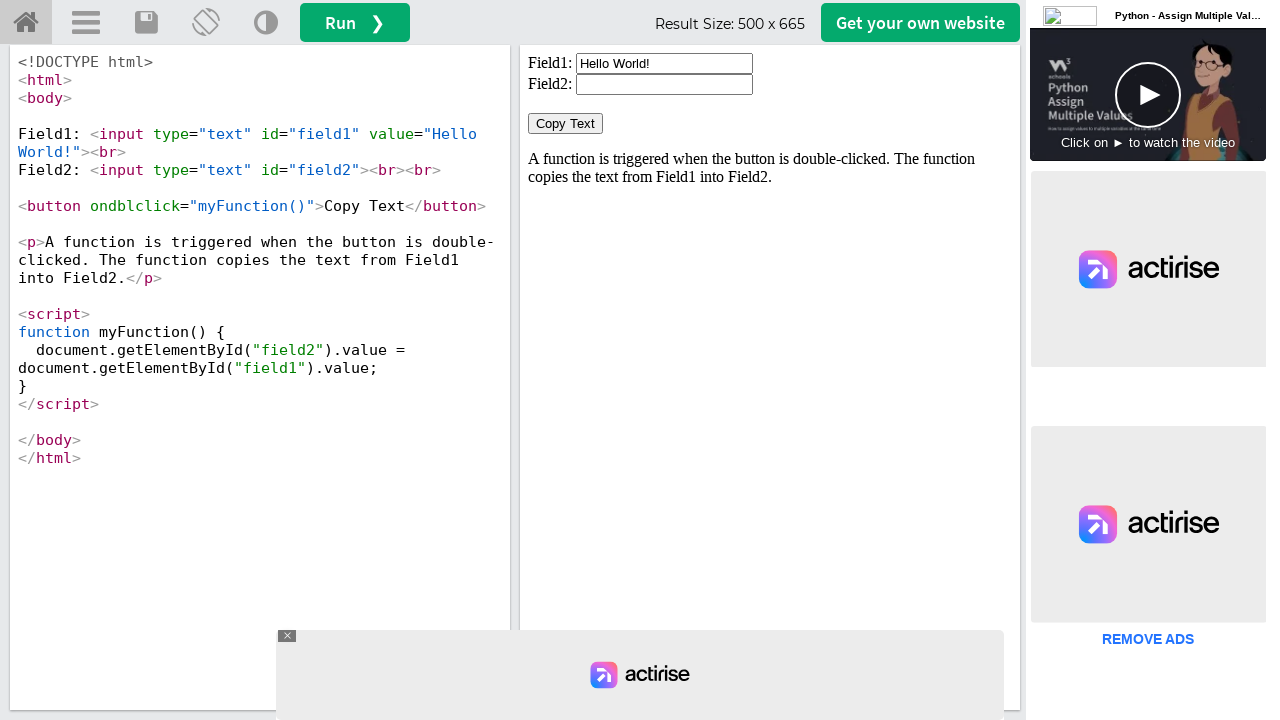

Cleared the first input field on iframe#iframeResult >> nth=0 >> internal:control=enter-frame >> input#field1
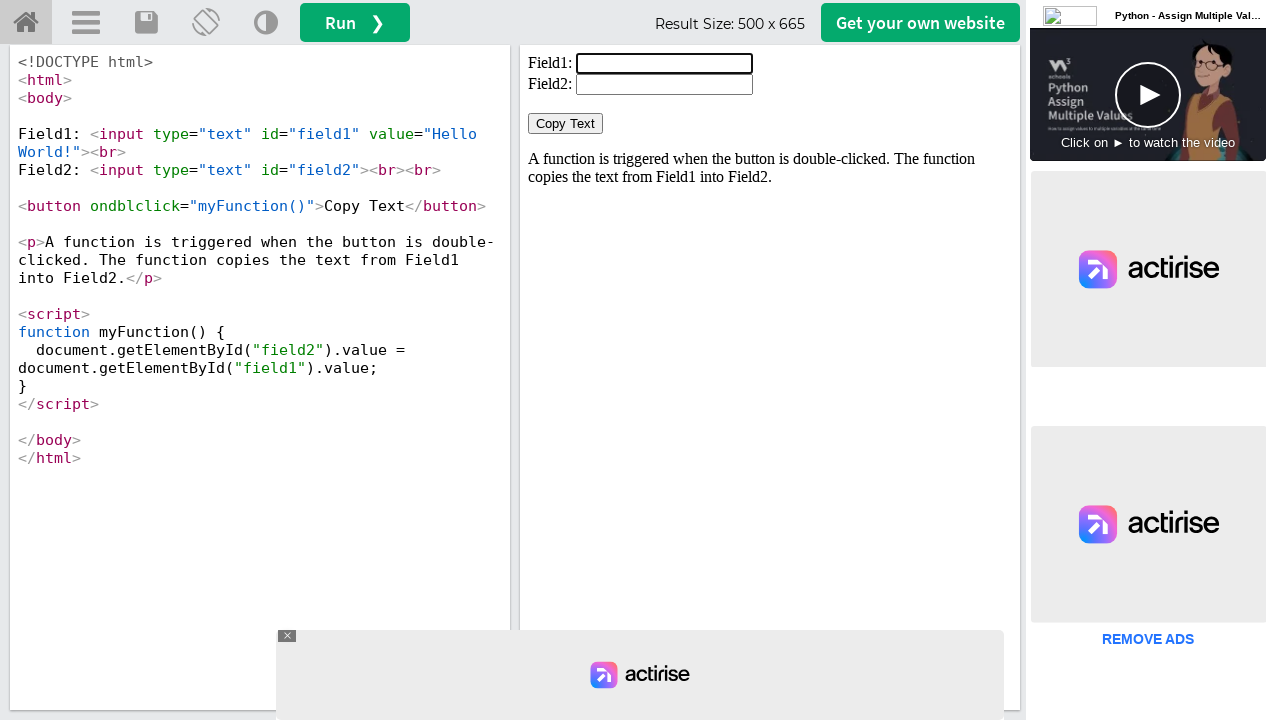

Filled first input field with 'Welcome To Hyderabad' on iframe#iframeResult >> nth=0 >> internal:control=enter-frame >> input#field1
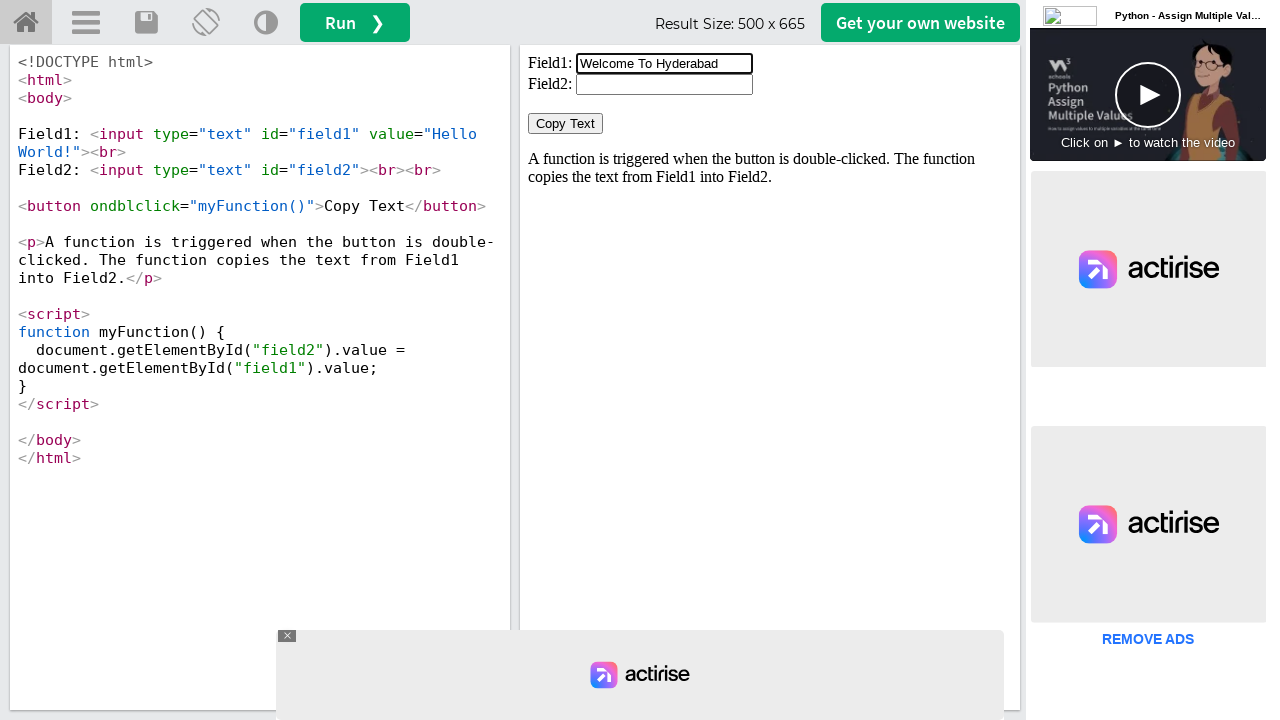

Double-clicked the 'Copy Text' button at (566, 124) on iframe#iframeResult >> nth=0 >> internal:control=enter-frame >> button:has-text(
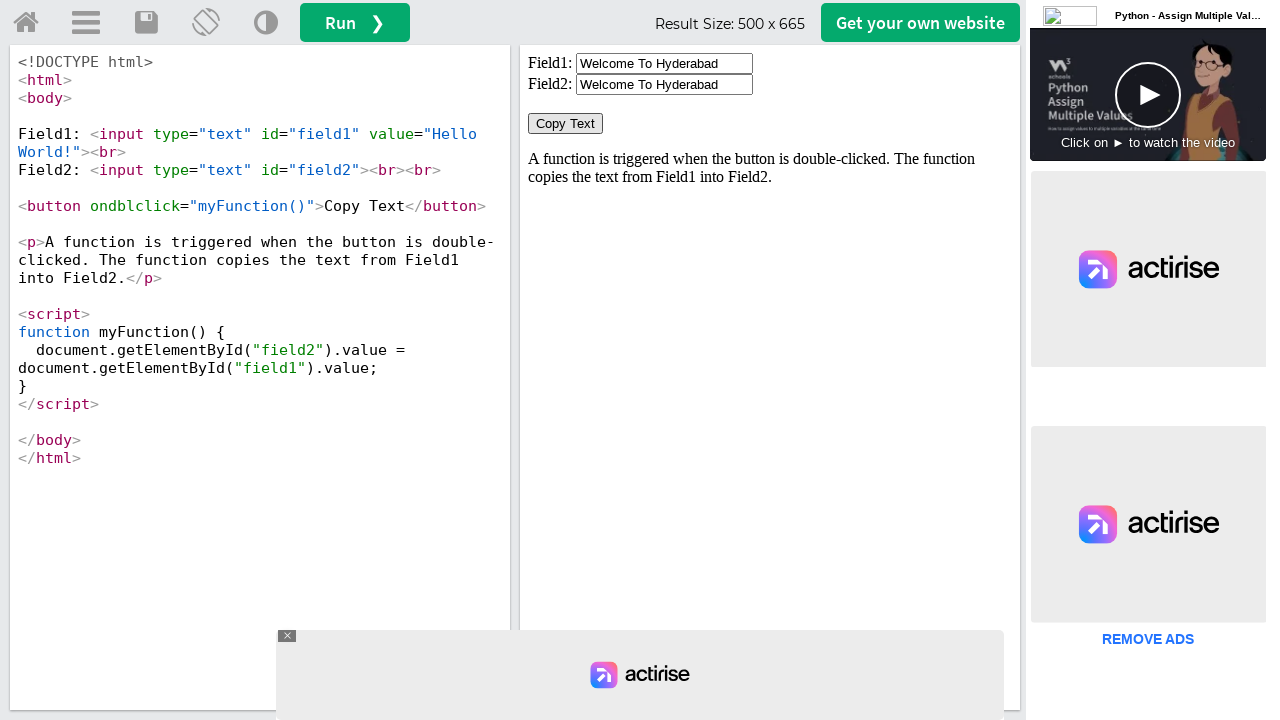

Retrieved text from second input field to verify copy operation
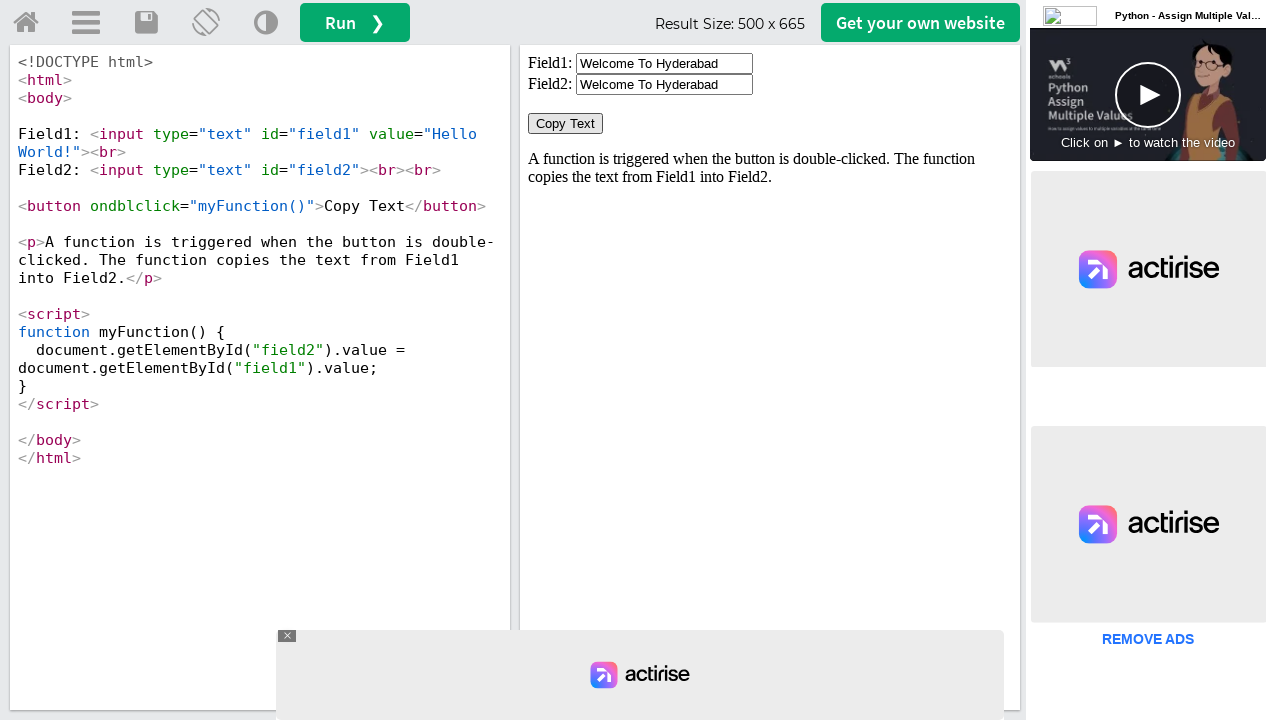

Verified that text was successfully copied: 'Welcome To Hyderabad' matches expected value
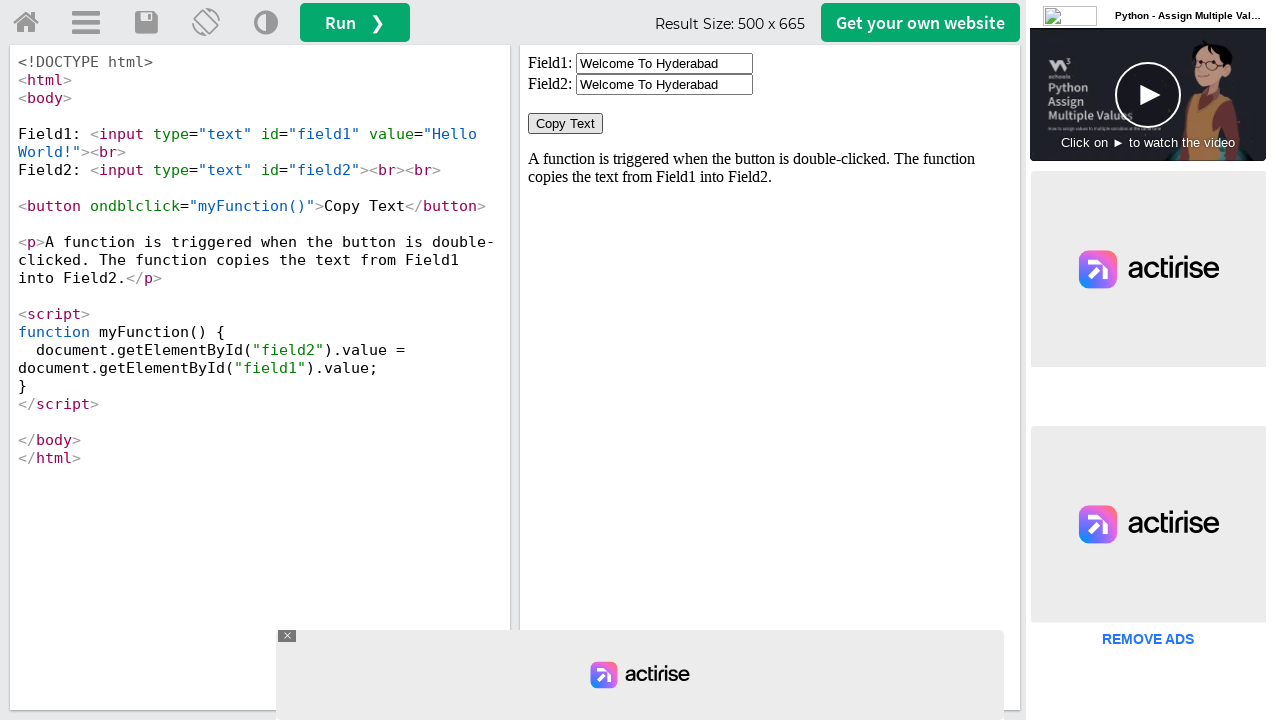

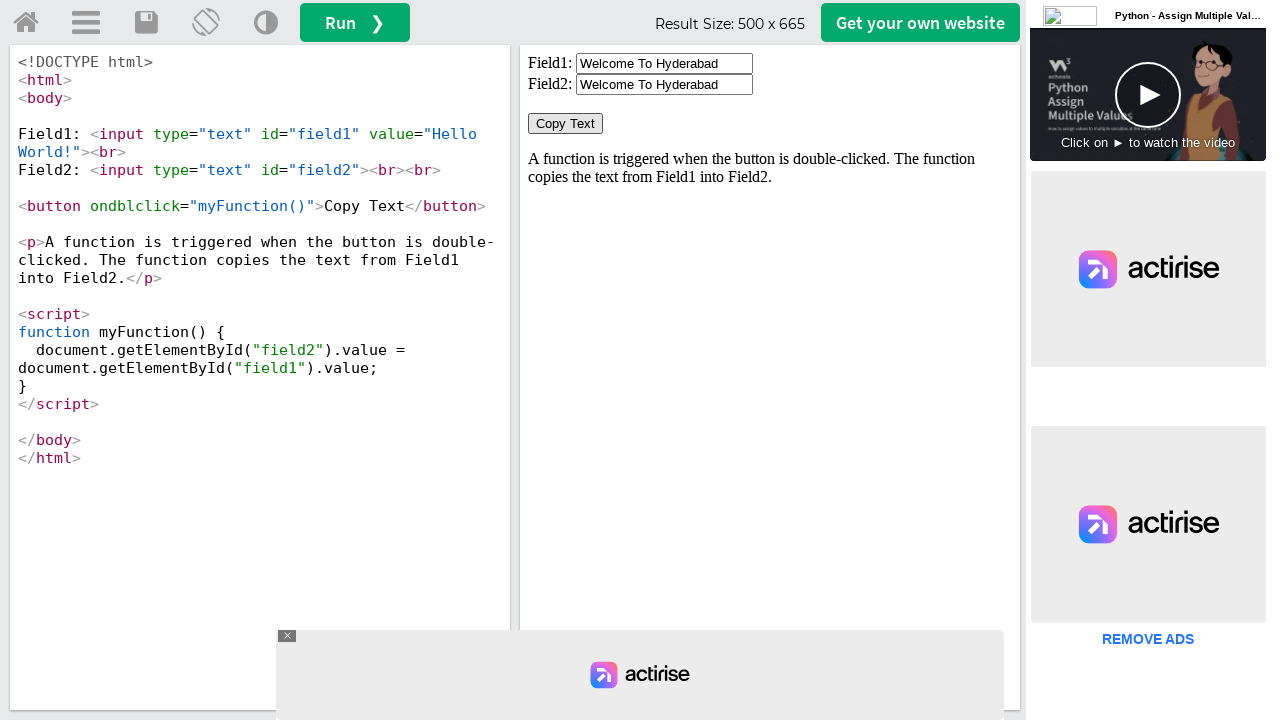